Fills out a practice form on demoqa.com with various input types including text fields, radio buttons, date picker, checkboxes, and dropdowns, then submits the form

Starting URL: https://demoqa.com/automation-practice-form

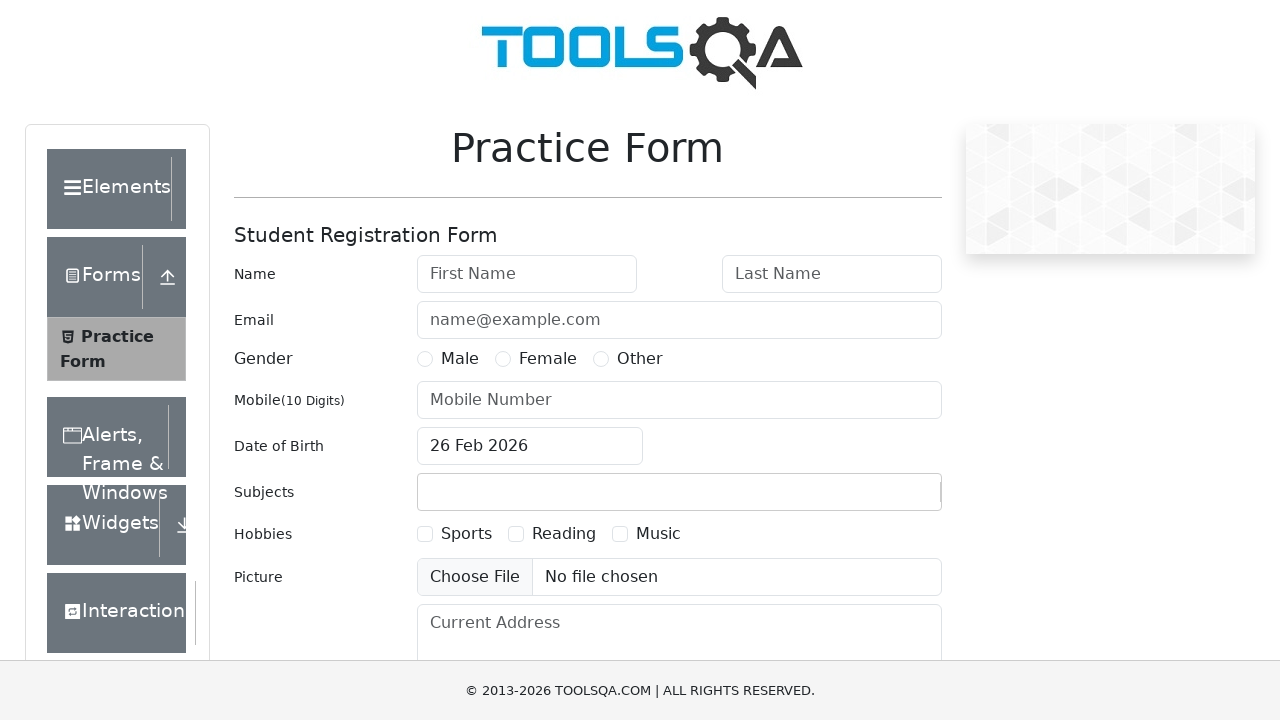

Scrolled down 200px to view form fields
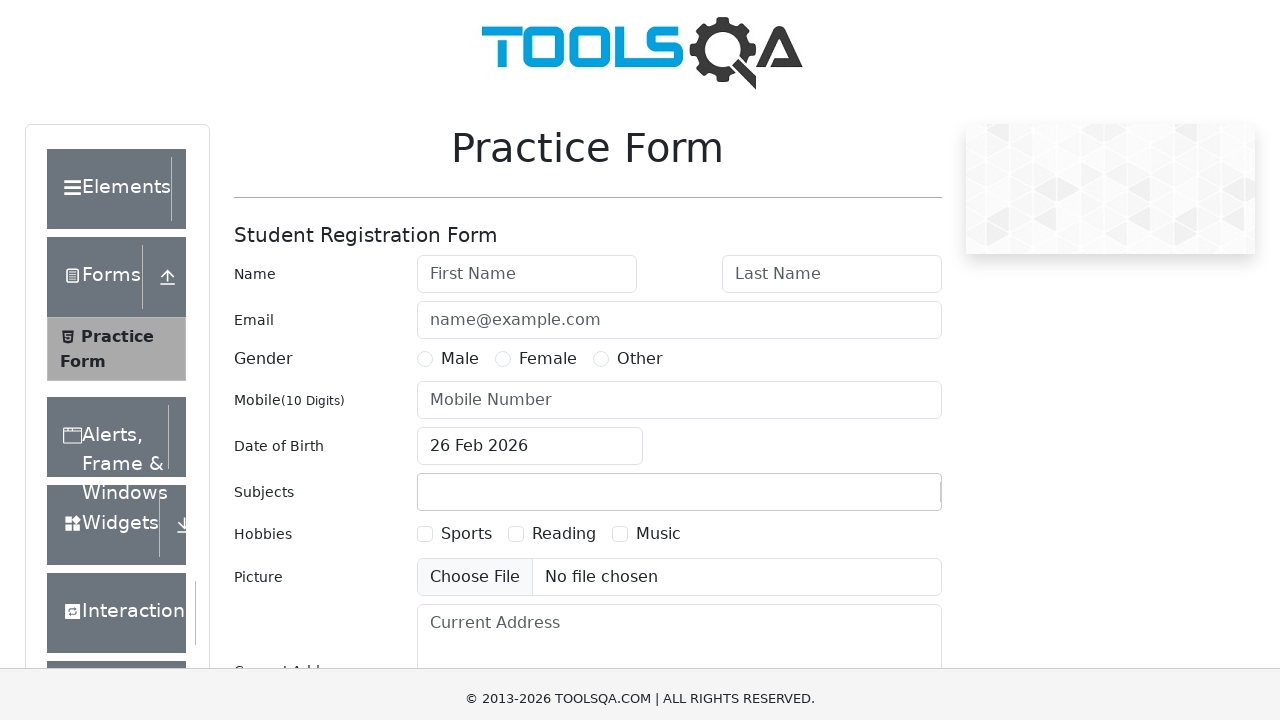

Filled first name field with 'Tahara' on #firstName
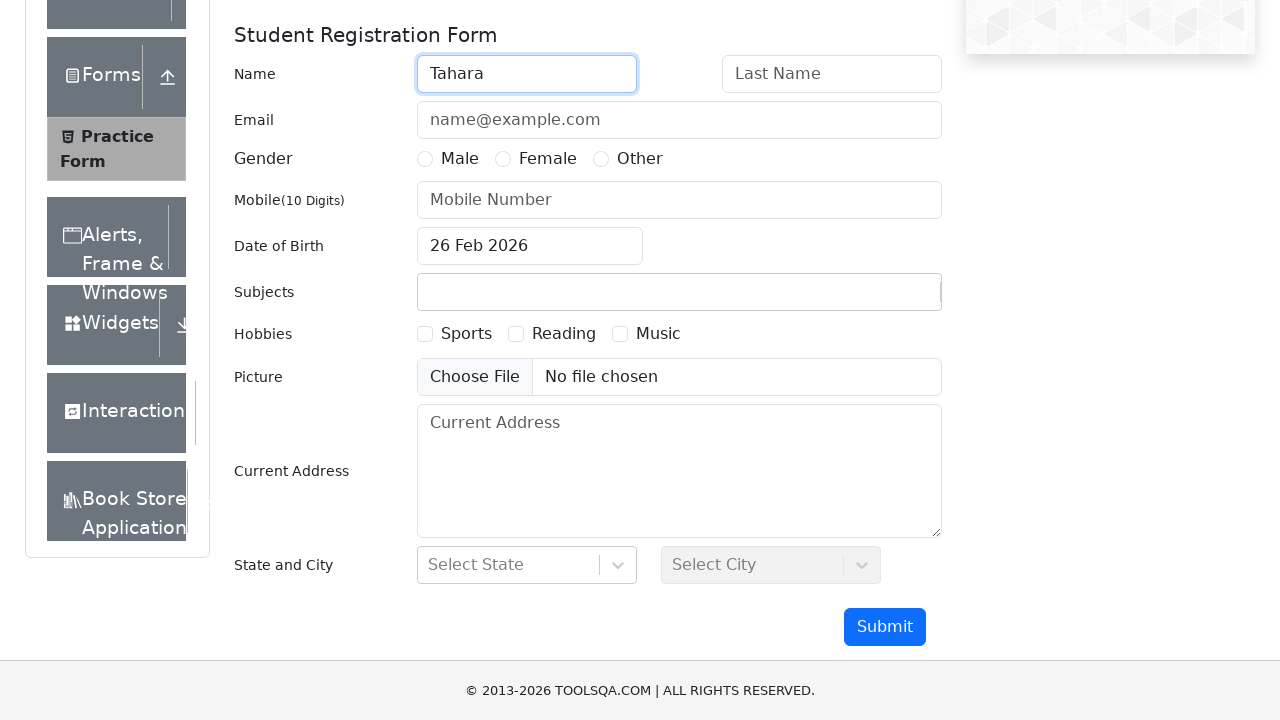

Filled last name field with 'Begum' on #lastName
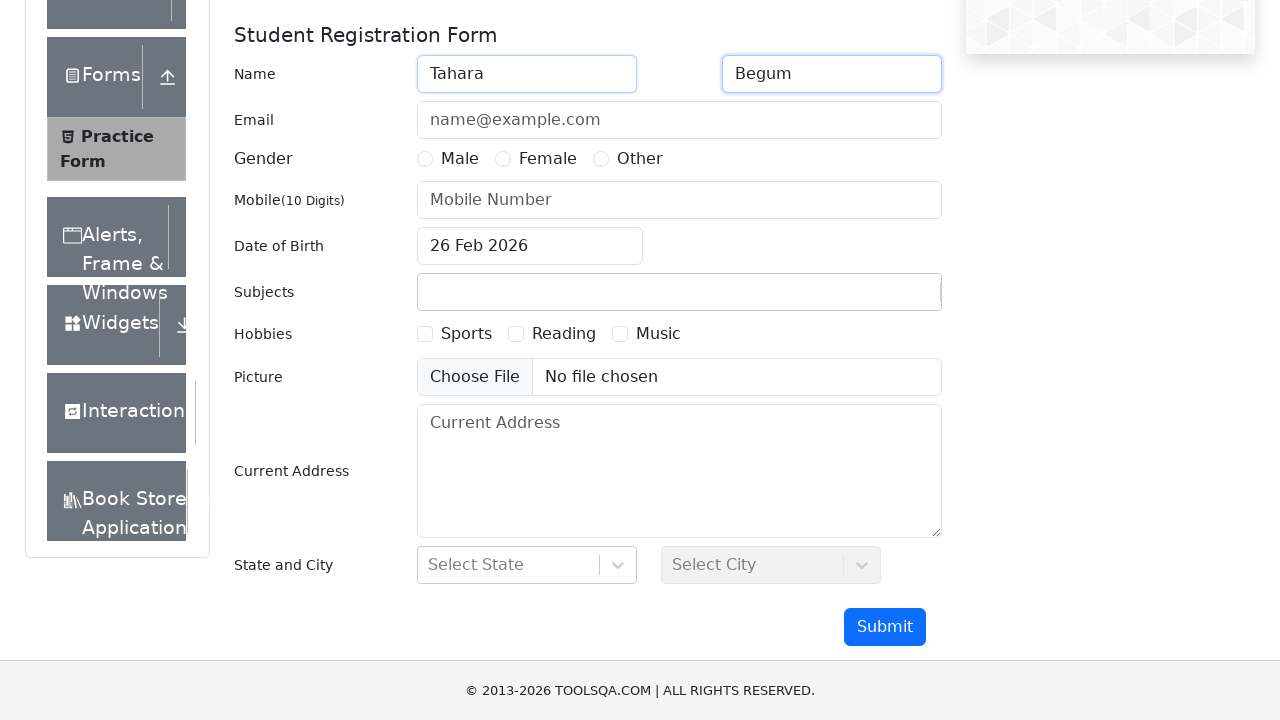

Filled email field with 'cats@ahoo.com' on #userEmail
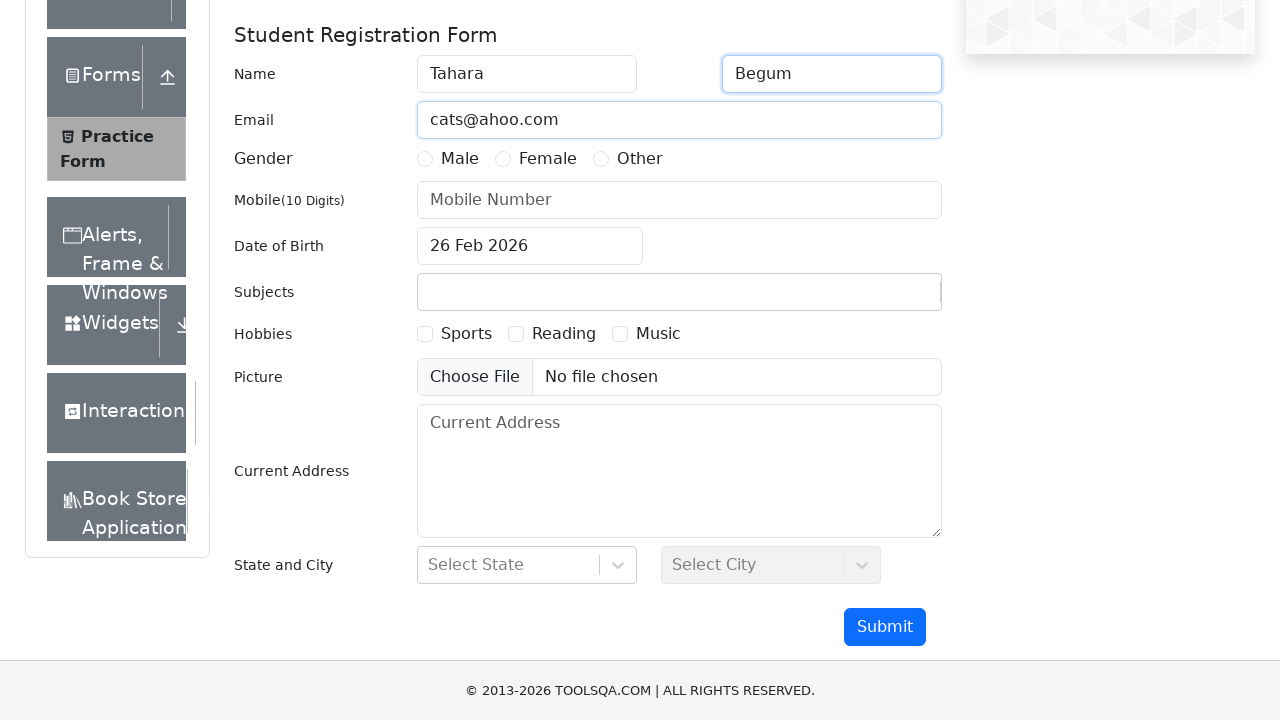

Selected gender radio button option 2 at (548, 159) on label[for='gender-radio-2']
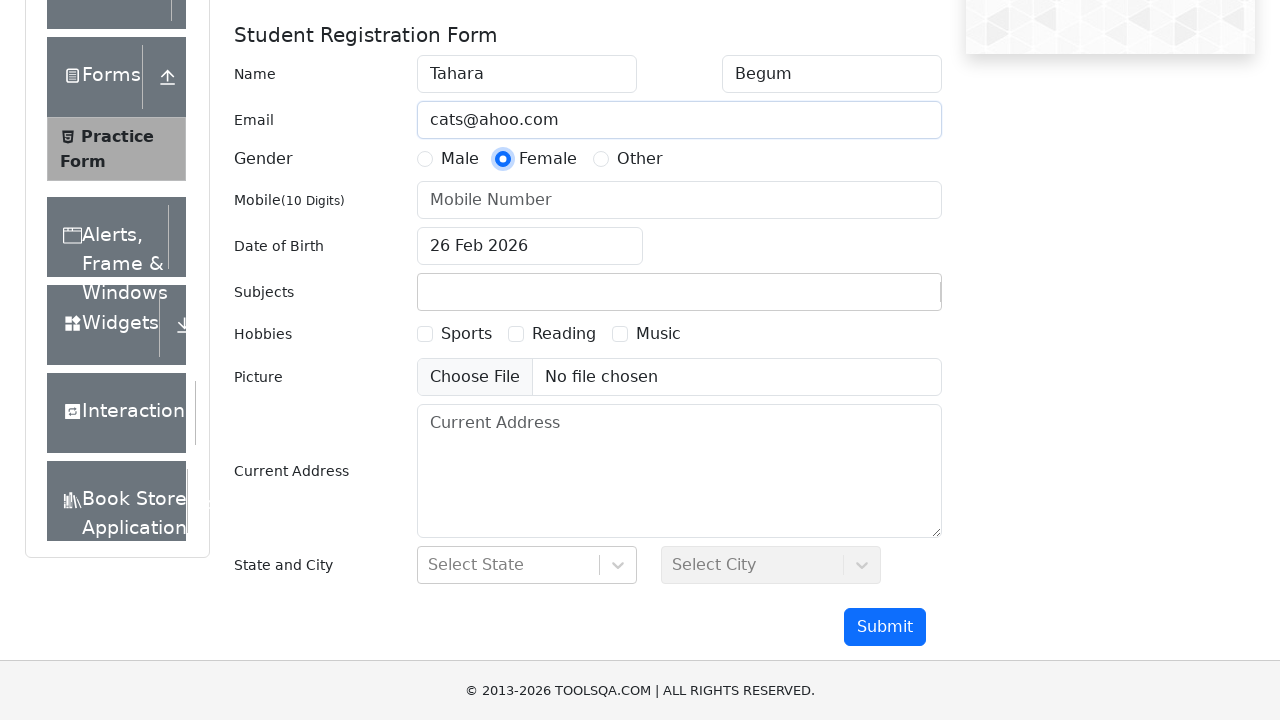

Filled phone number field with '5486214456' on #userNumber
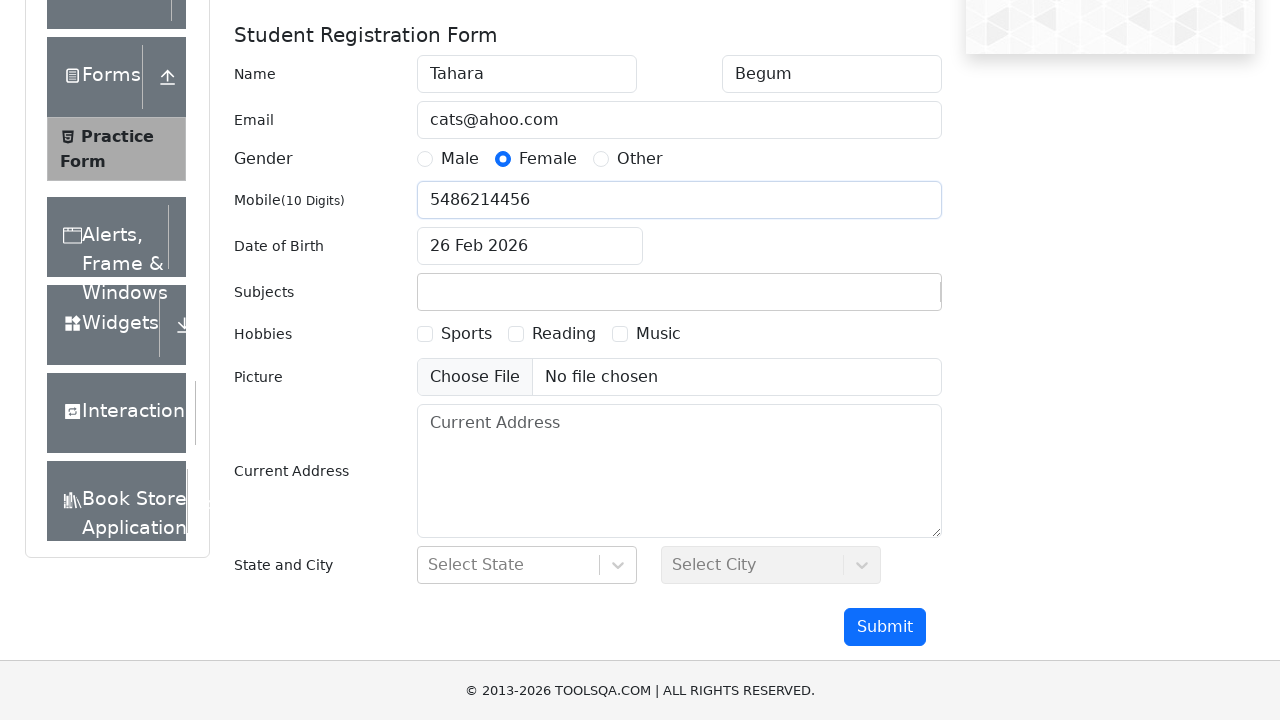

Scrolled down 200px to access date picker
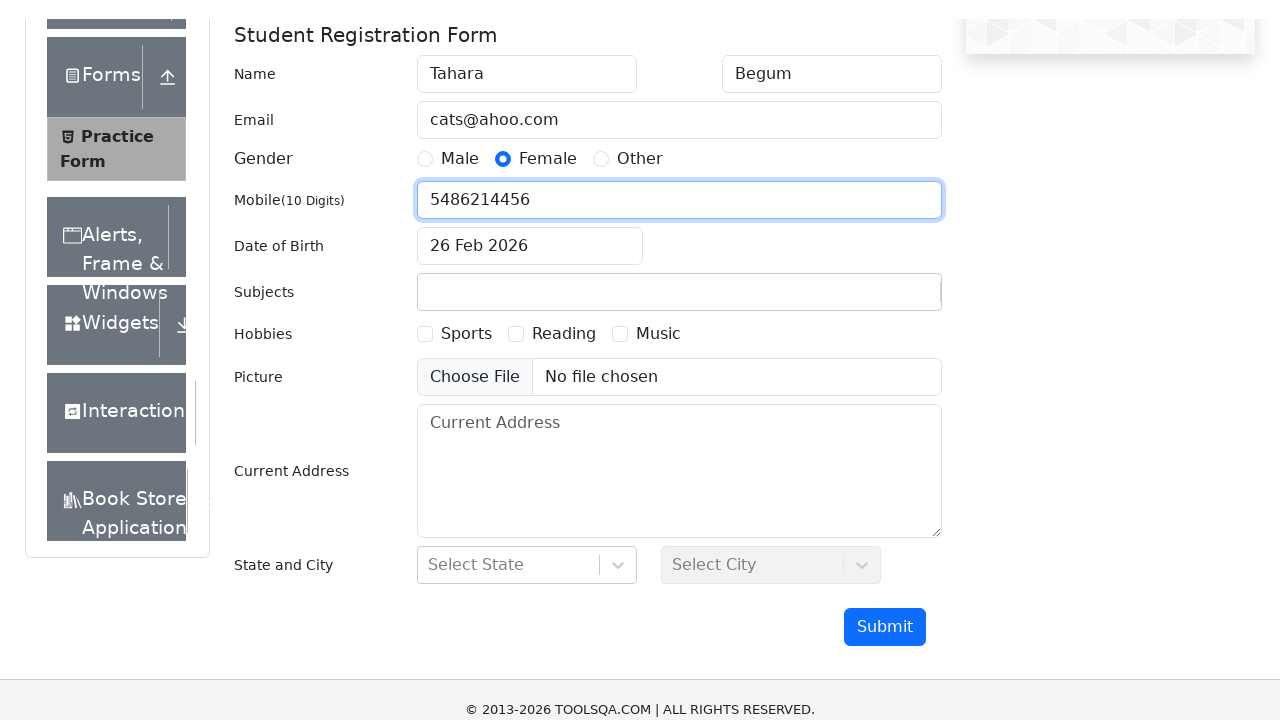

Opened date picker calendar at (530, 118) on .react-datepicker-wrapper
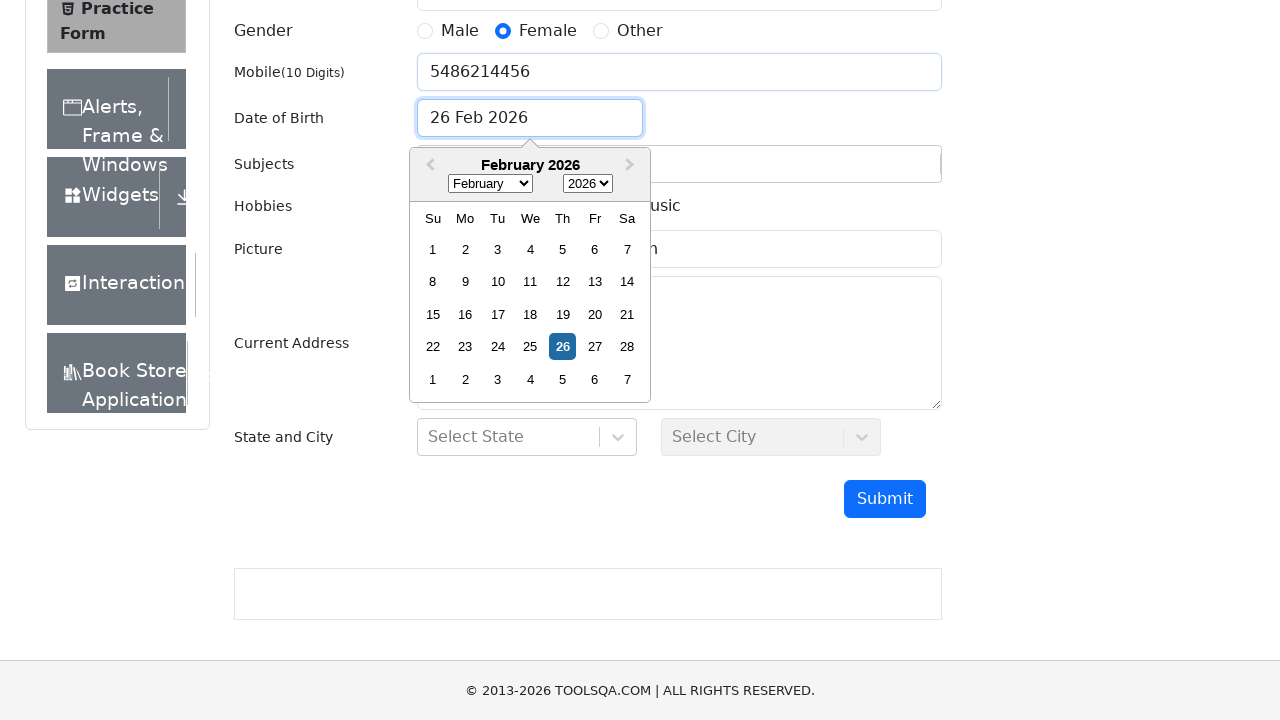

Selected February (index 1) from month dropdown on .react-datepicker__month-select
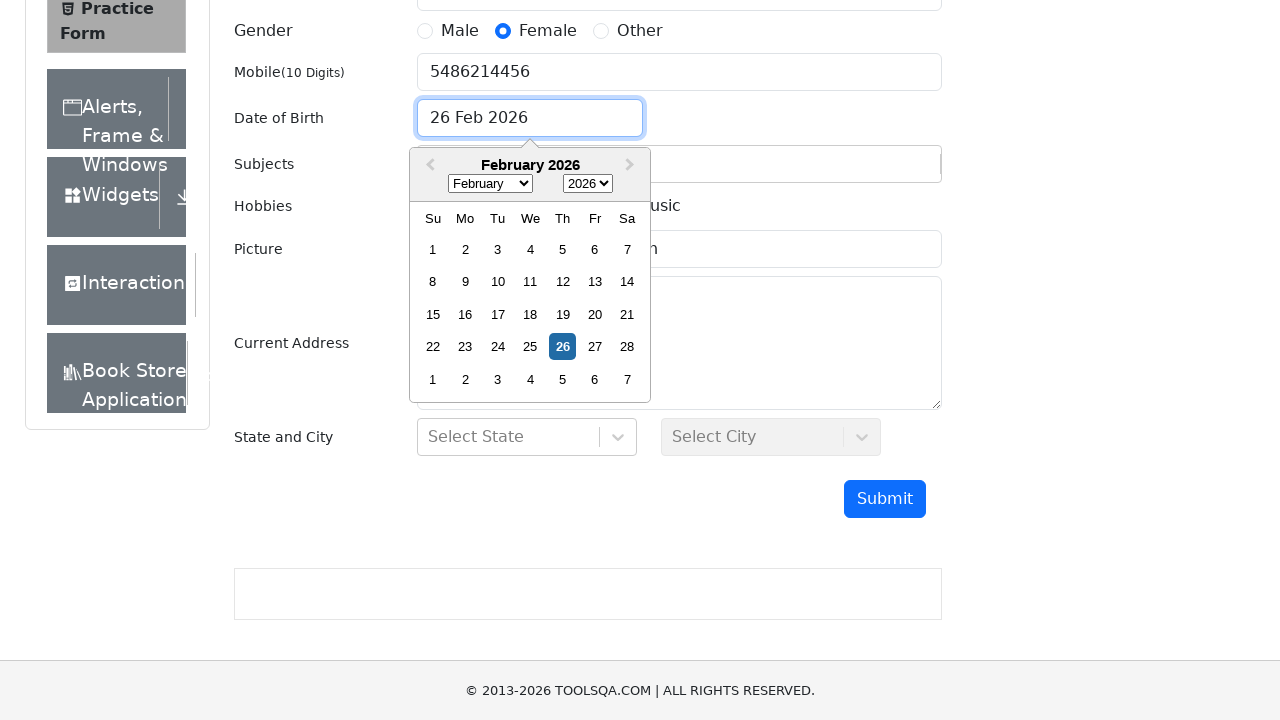

Selected 2024 from year dropdown on .react-datepicker__year-select
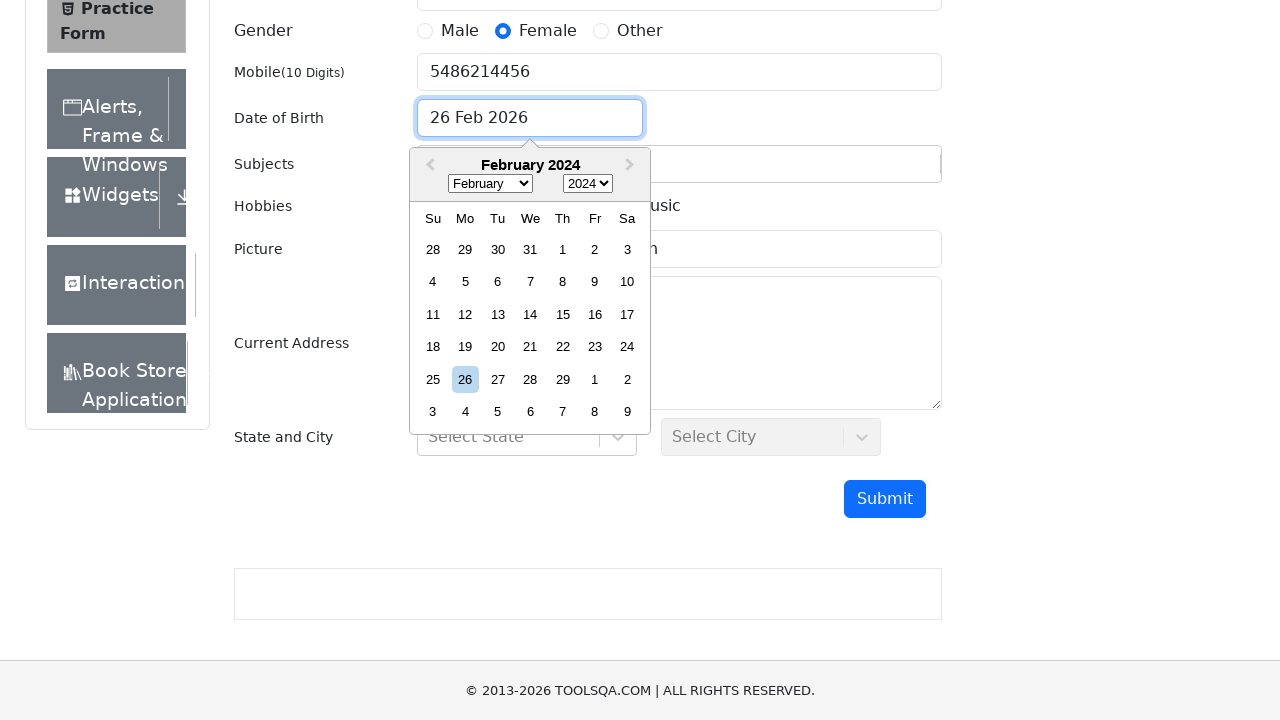

Selected day 24 from calendar at (627, 347) on xpath=//div[text()='24']
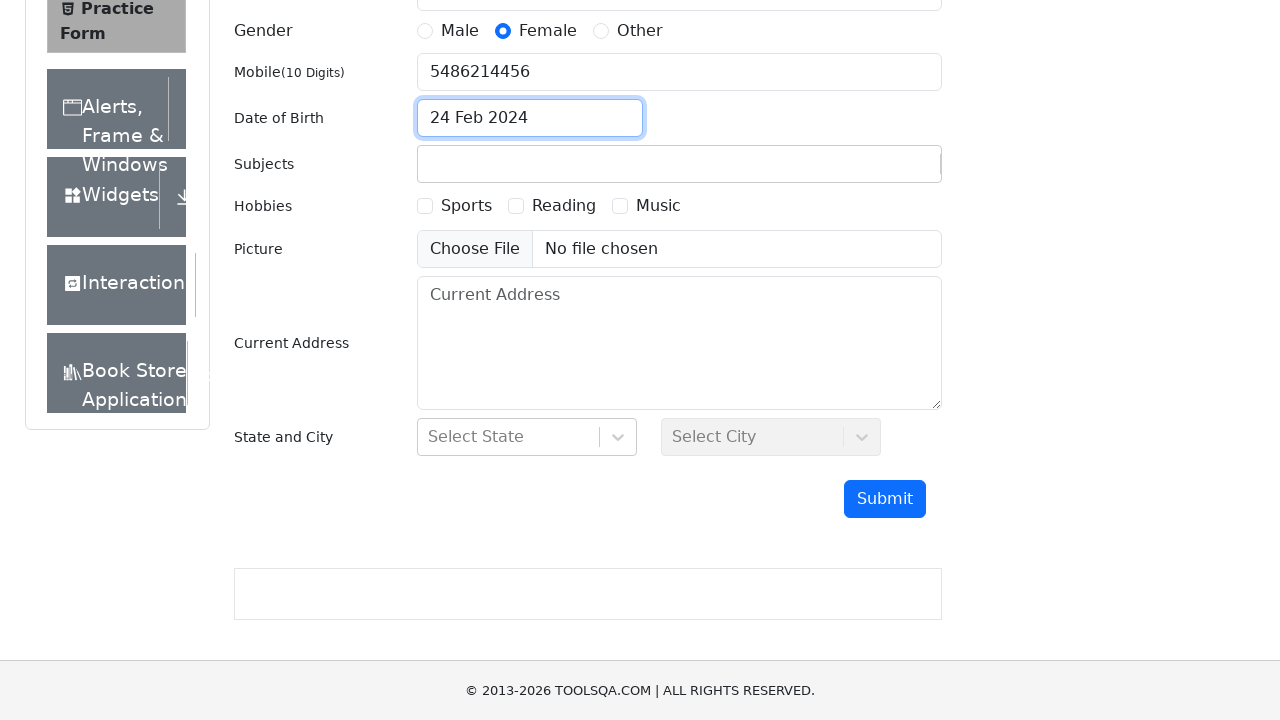

Scrolled down 200px to access subject field
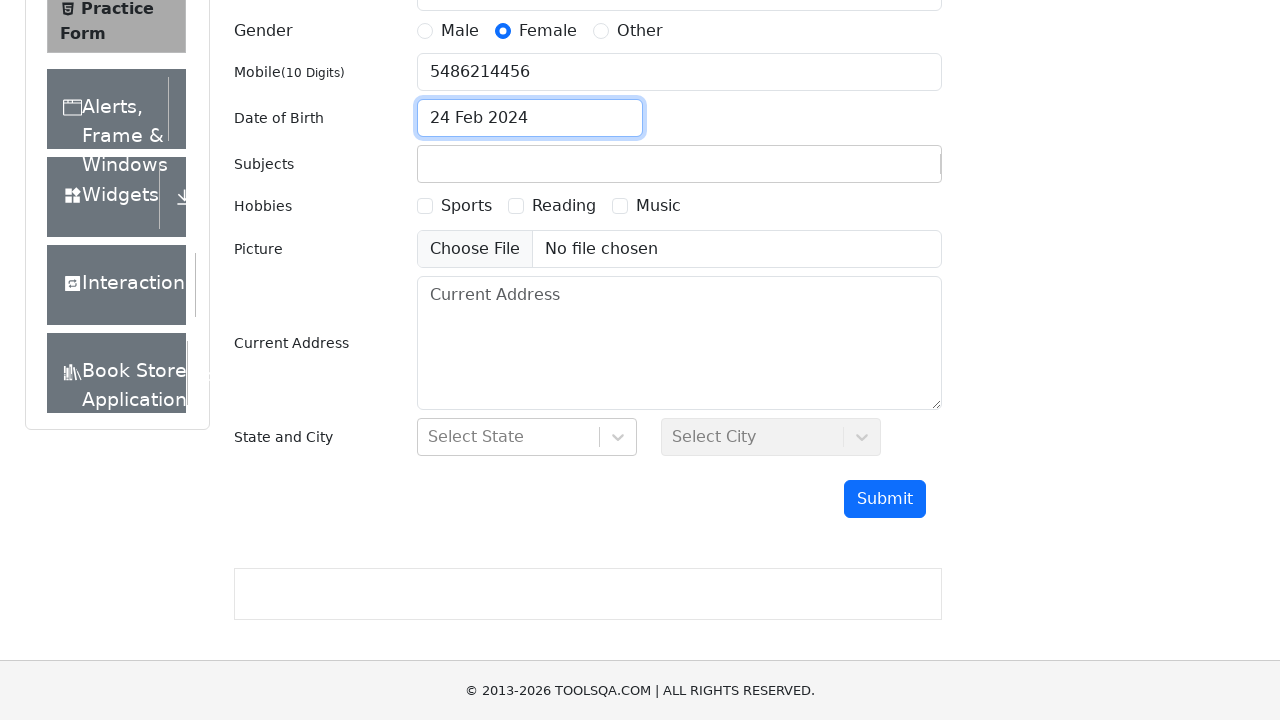

Clicked on subjects auto-complete control at (679, 164) on .subjects-auto-complete__control
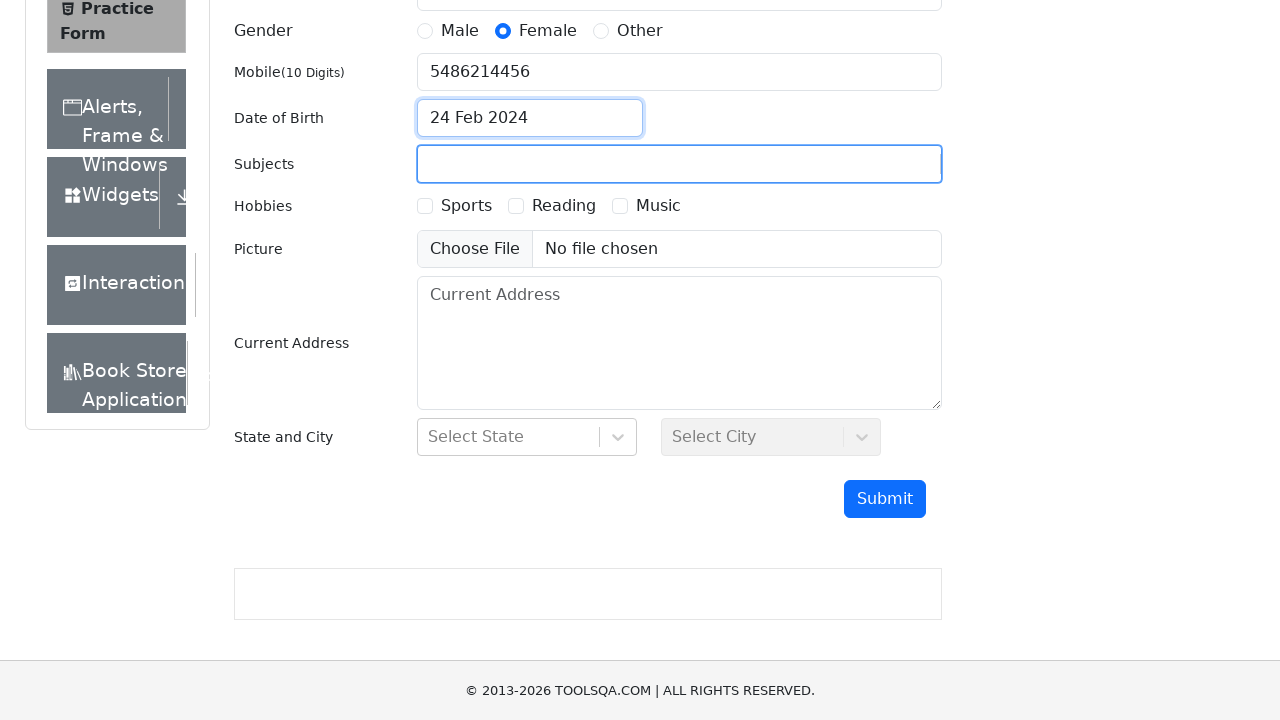

Typed ' were going somewhere' in subject field on .subjects-auto-complete__control
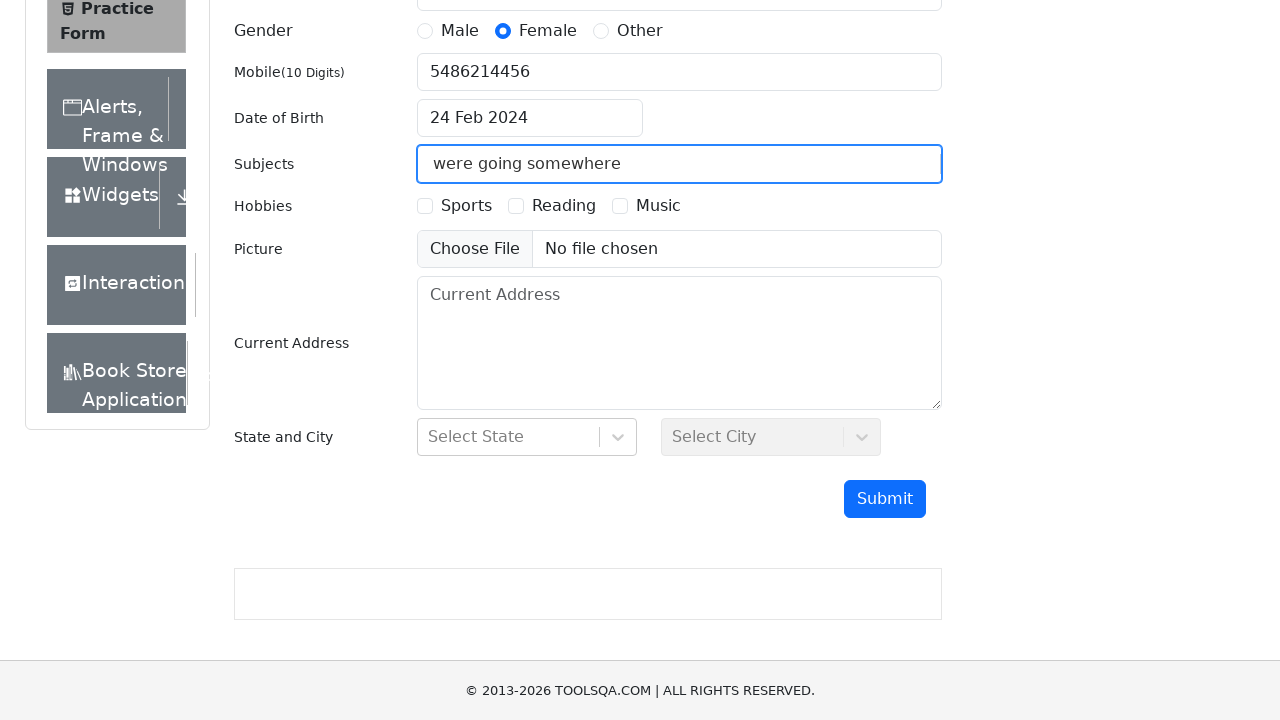

Selected hobbies checkbox 1 at (466, 206) on label[for='hobbies-checkbox-1']
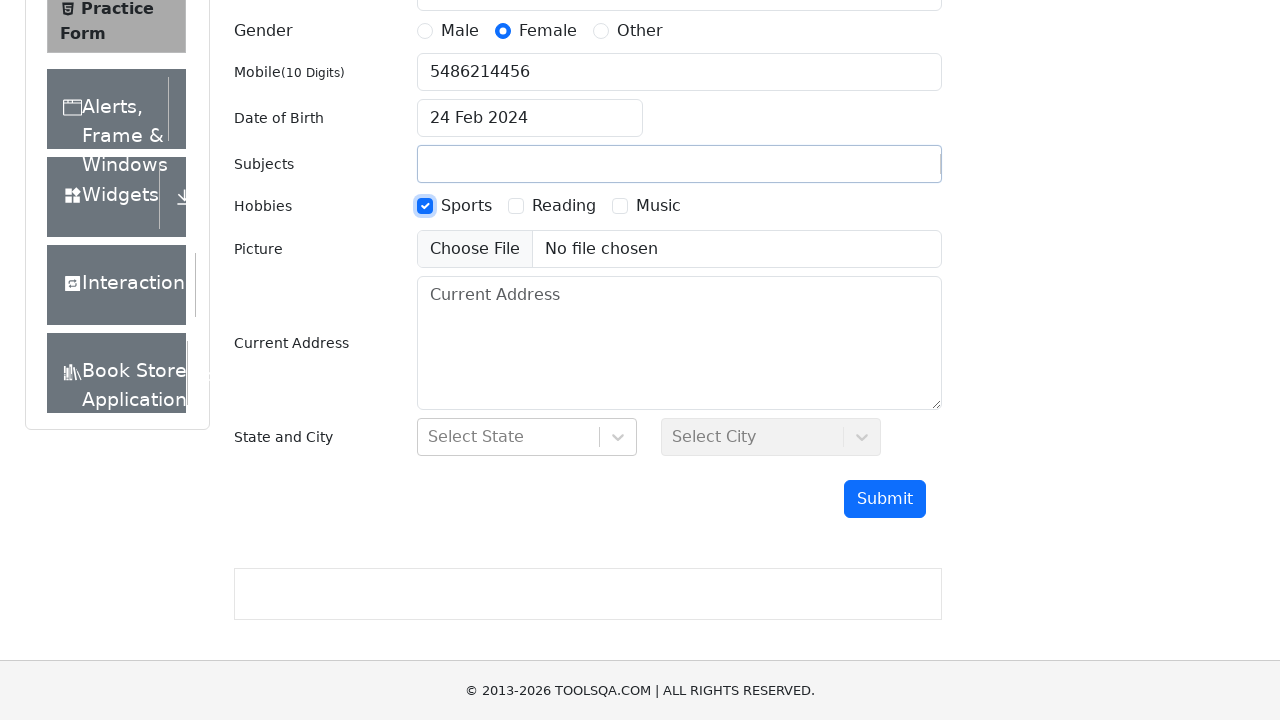

Selected hobbies checkbox 2 at (564, 206) on label[for='hobbies-checkbox-2']
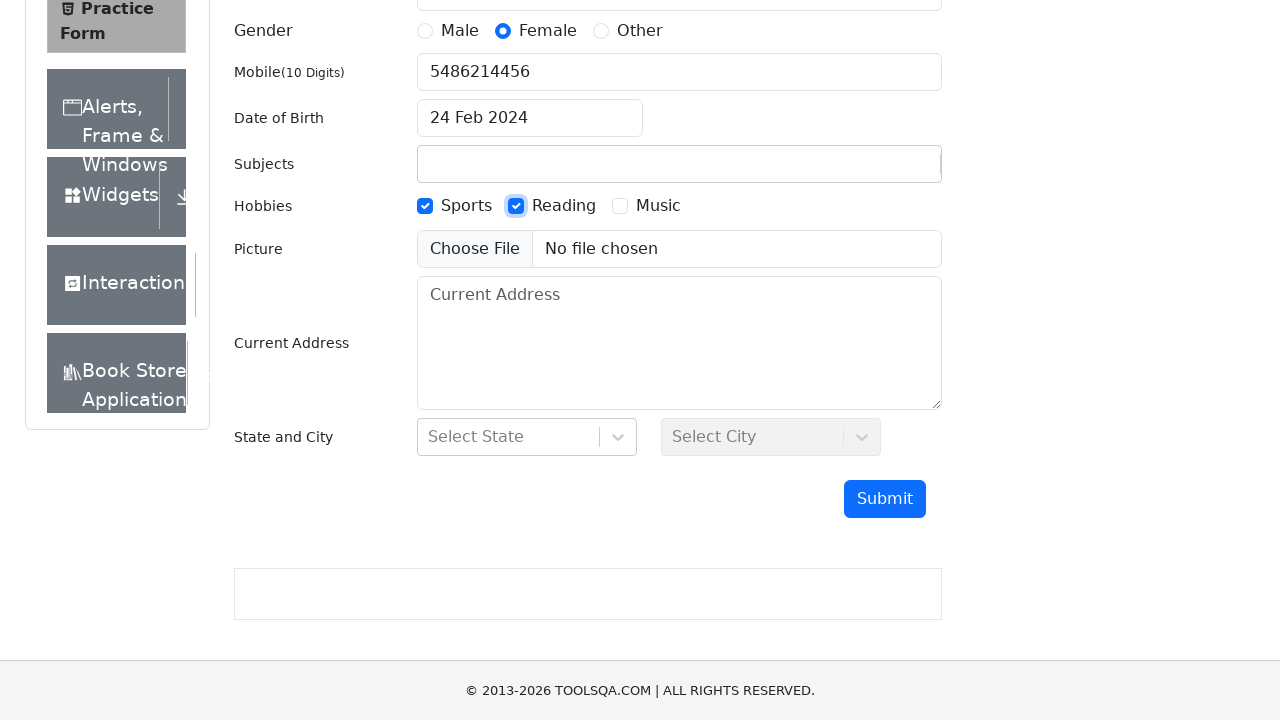

Selected hobbies checkbox 3 at (658, 206) on label[for='hobbies-checkbox-3']
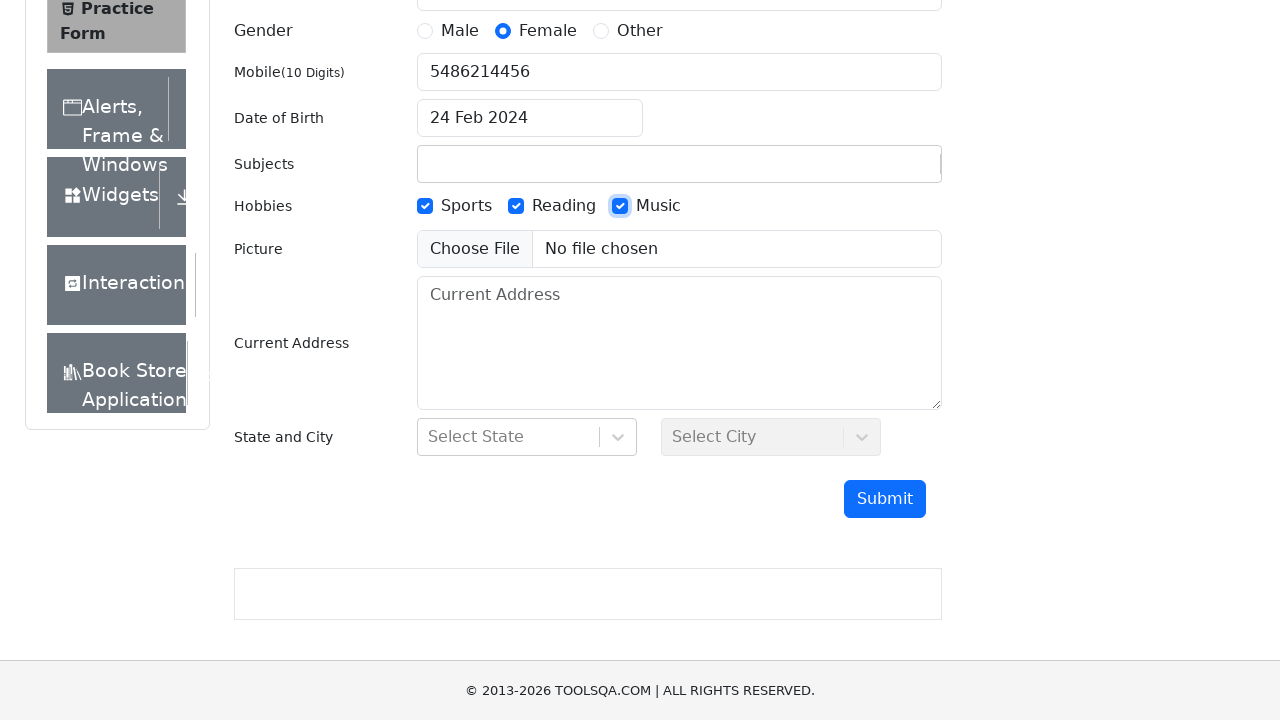

Scrolled down 200px to access address field
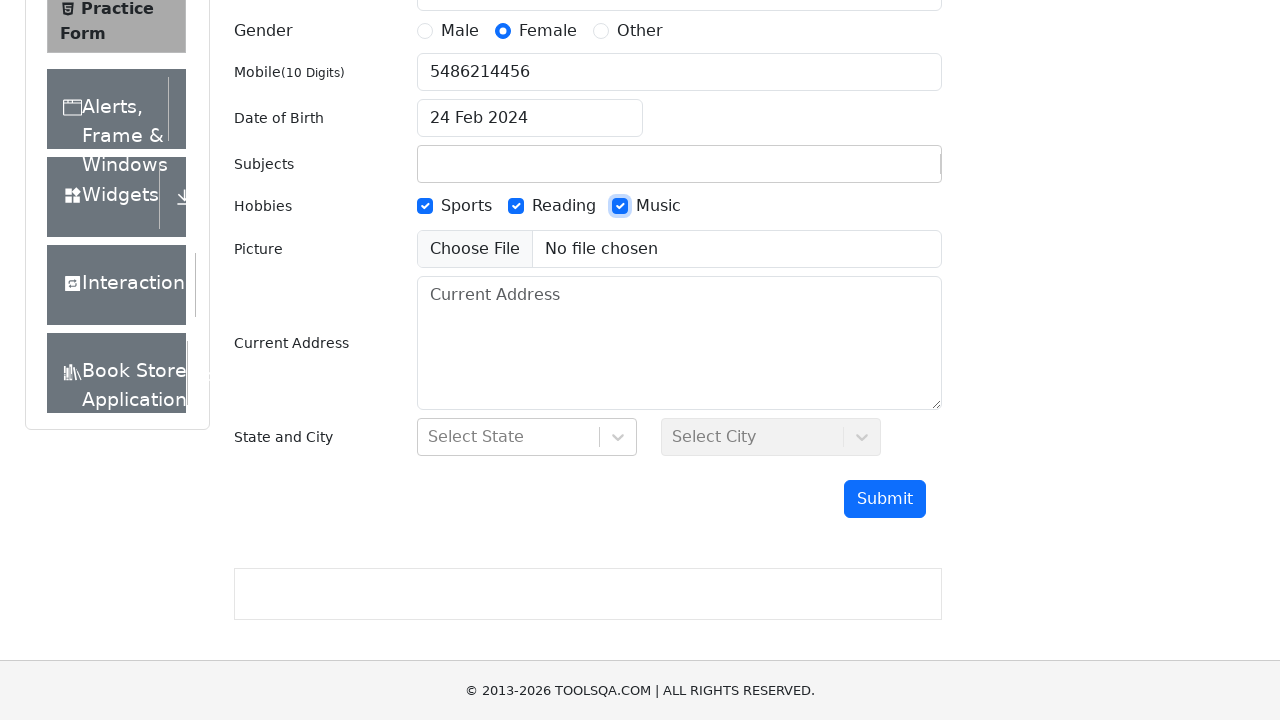

Filled address textarea with 'Amazing City' on textarea
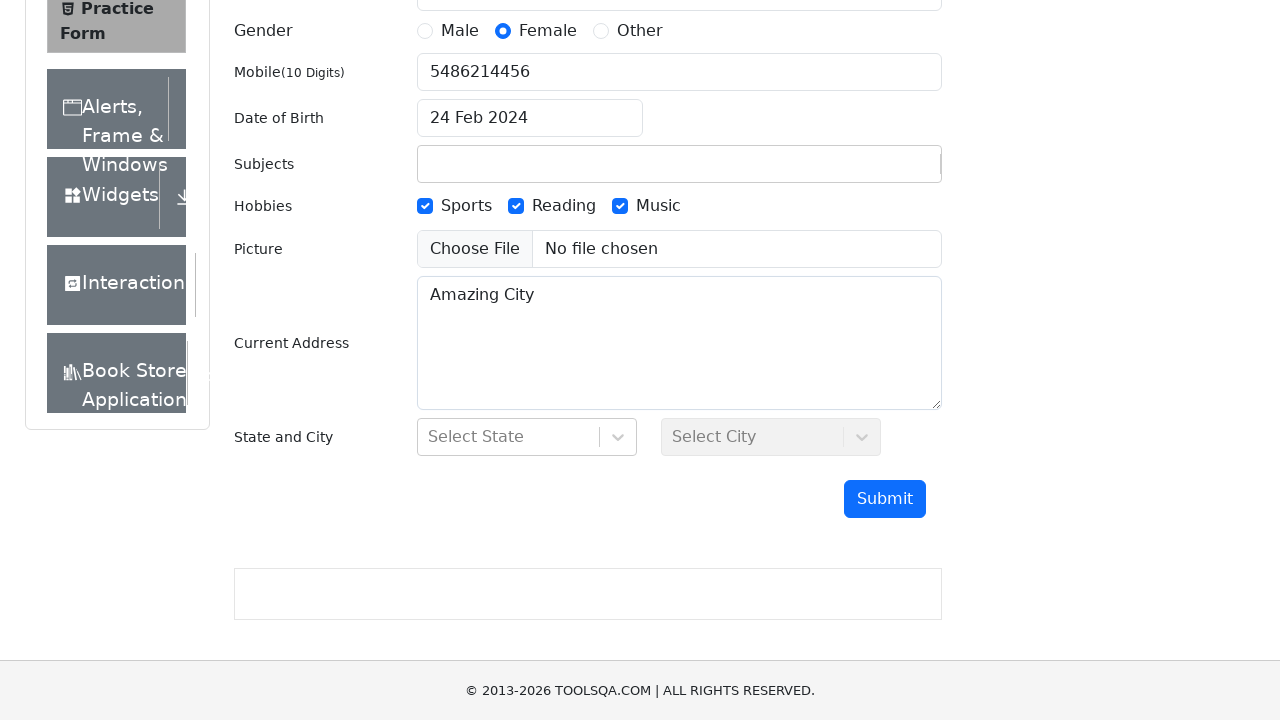

Scrolled down 200px to access state and city dropdowns
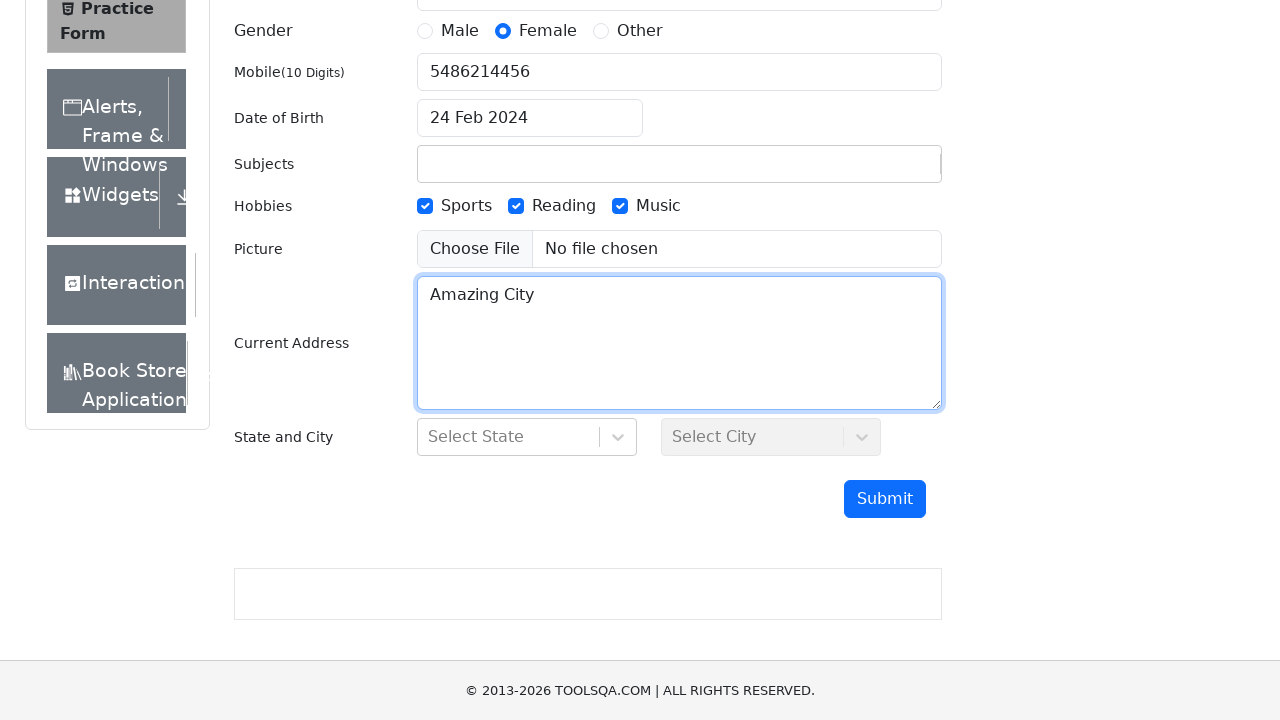

Clicked on state dropdown at (527, 437) on #state
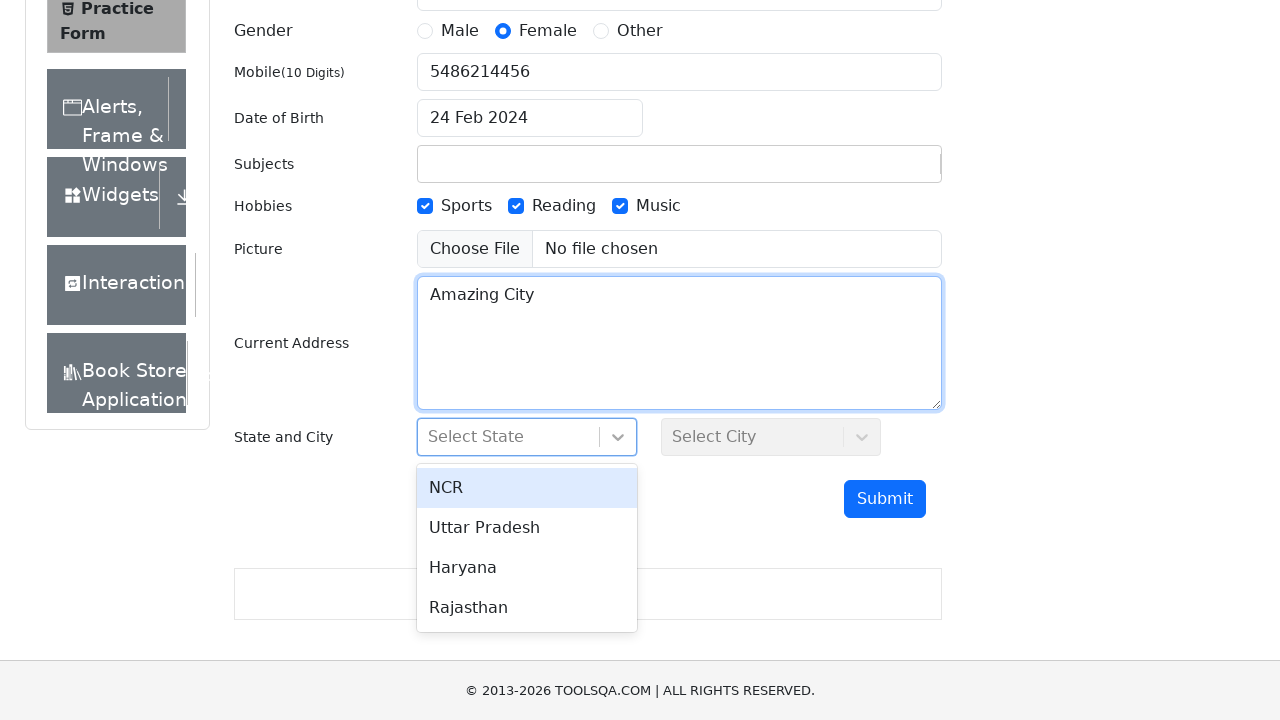

Typed 'NCR' in state field on #state
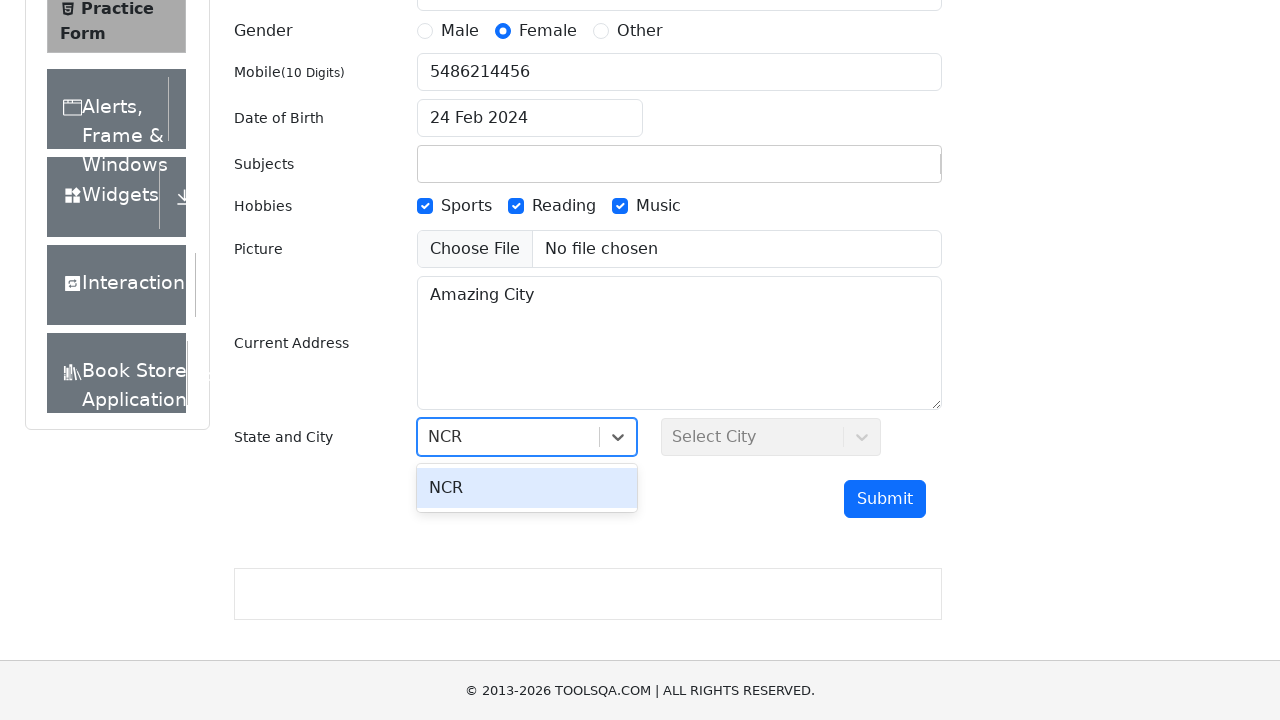

Pressed Enter to confirm state selection
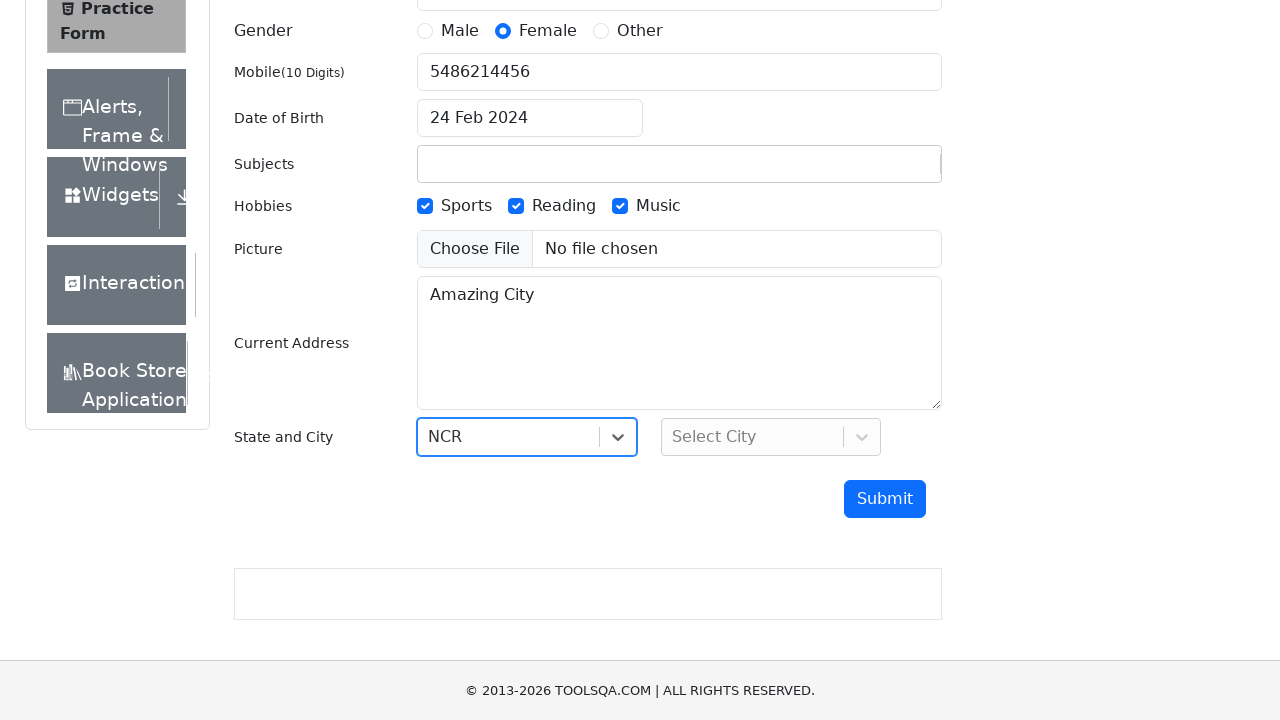

Clicked on city dropdown at (771, 437) on #city
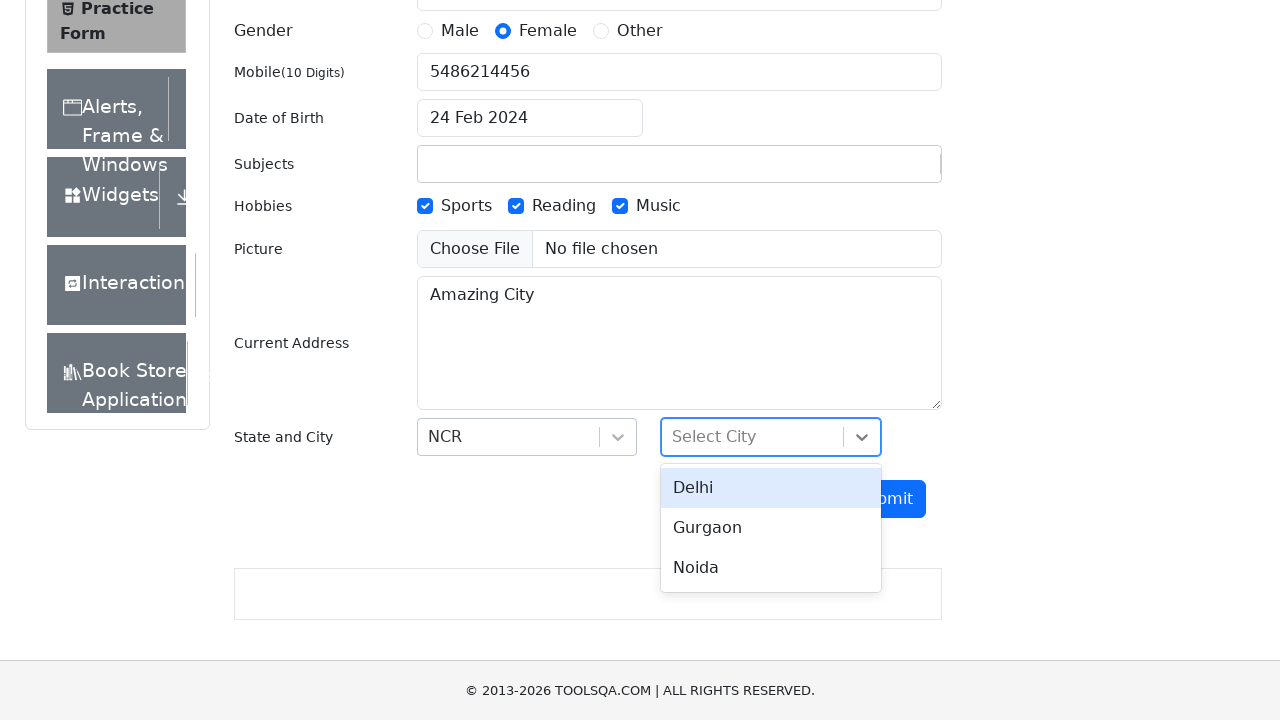

Typed 'Delhi' in city field on #city
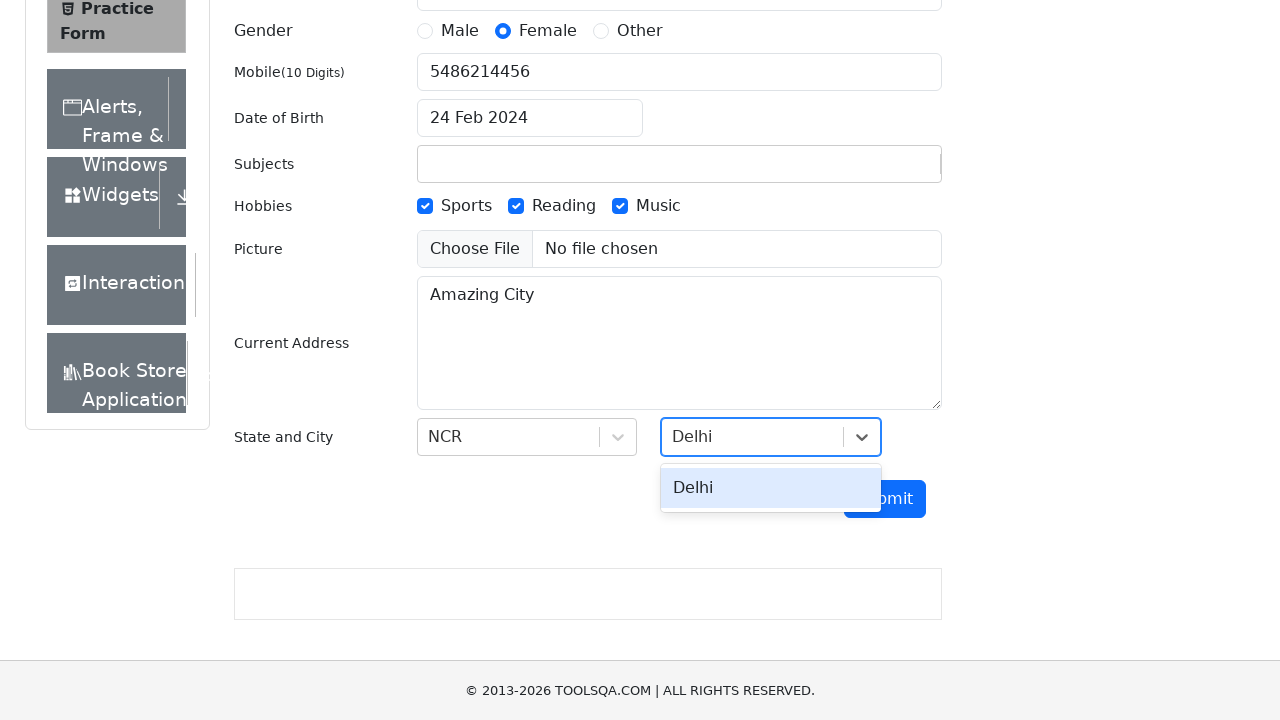

Pressed Enter to confirm city selection
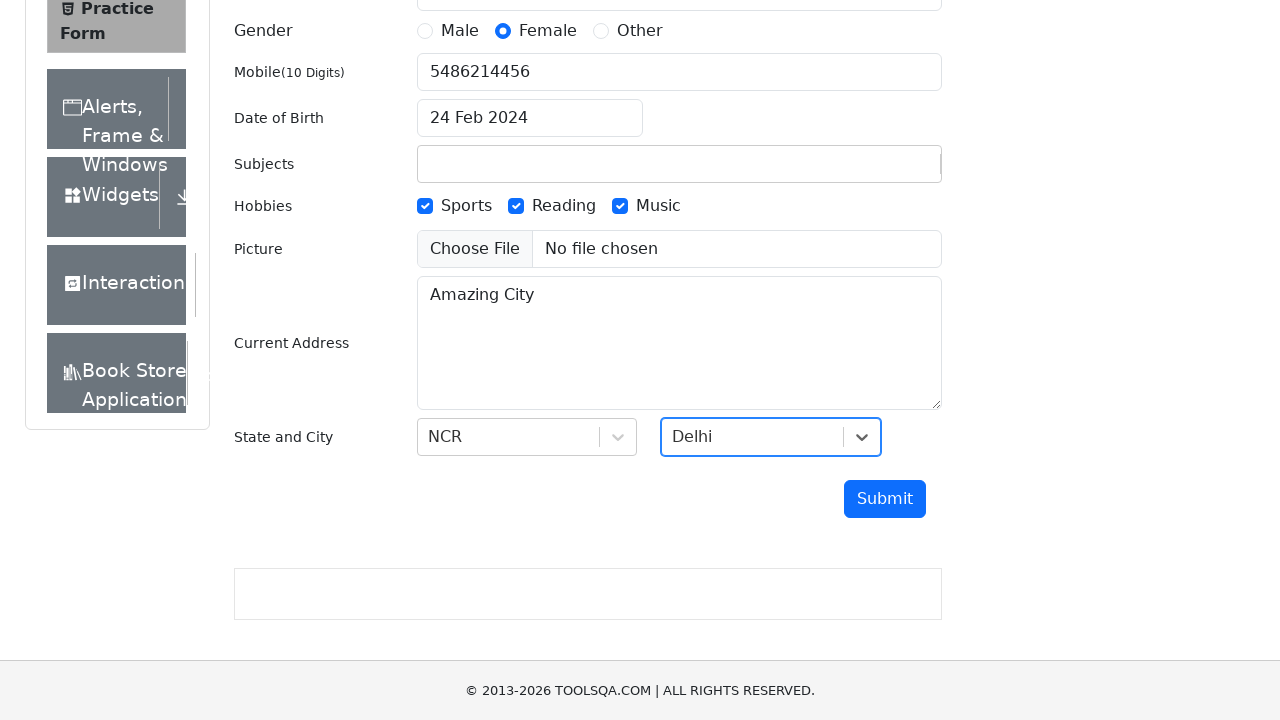

Clicked submit button to submit the form at (885, 499) on #submit
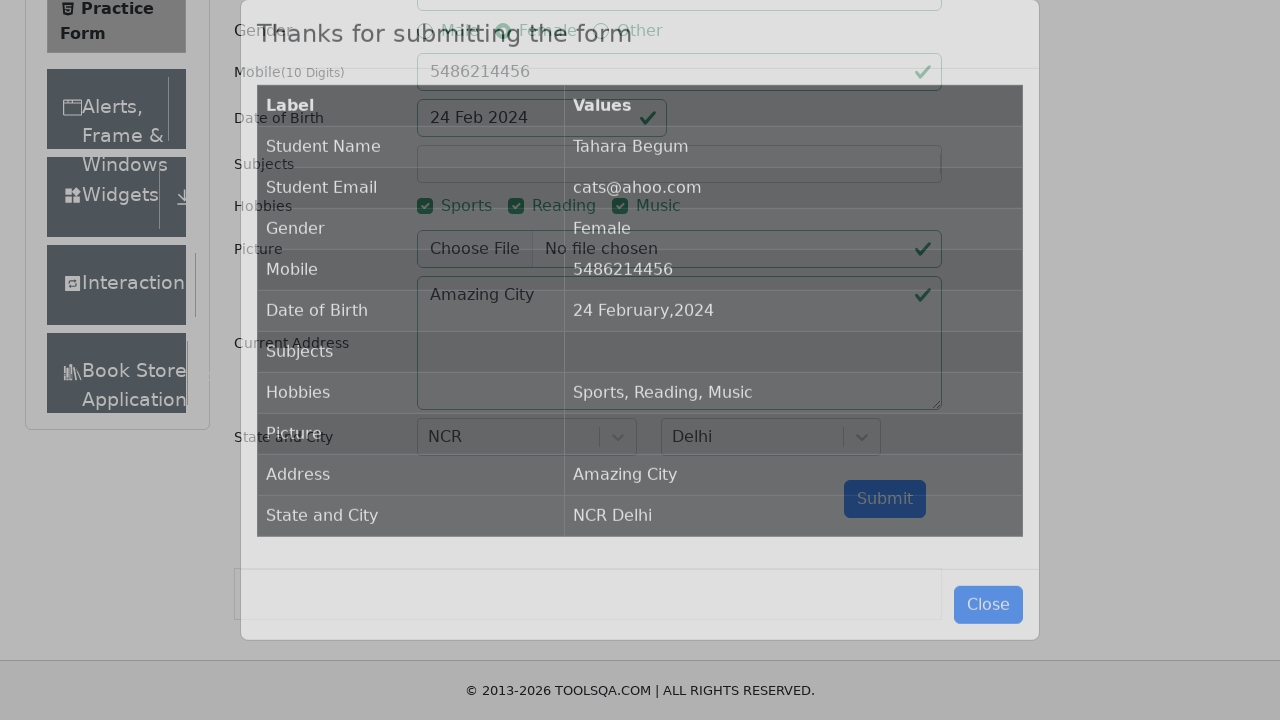

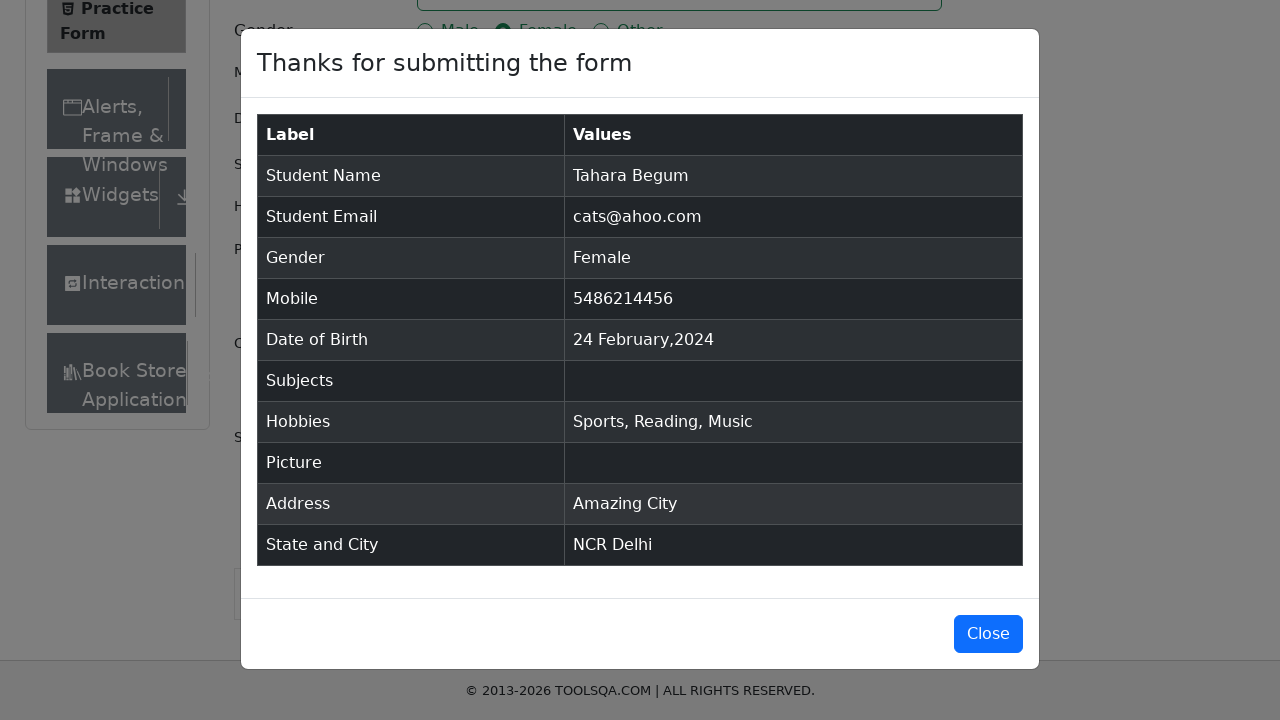